Tests navigation to the registration page by clicking the registration link and verifying the URL changes to the registration page.

Starting URL: https://qa.koel.app/

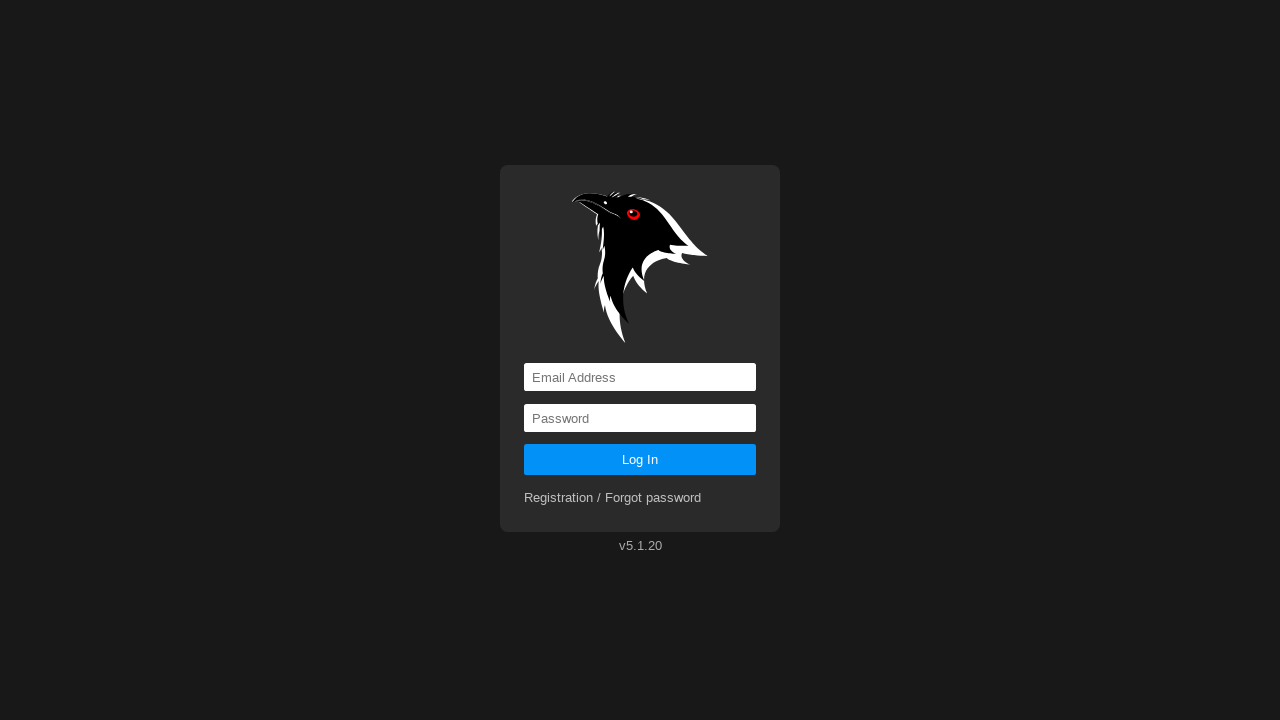

Clicked registration link at (613, 498) on a[href='registration']
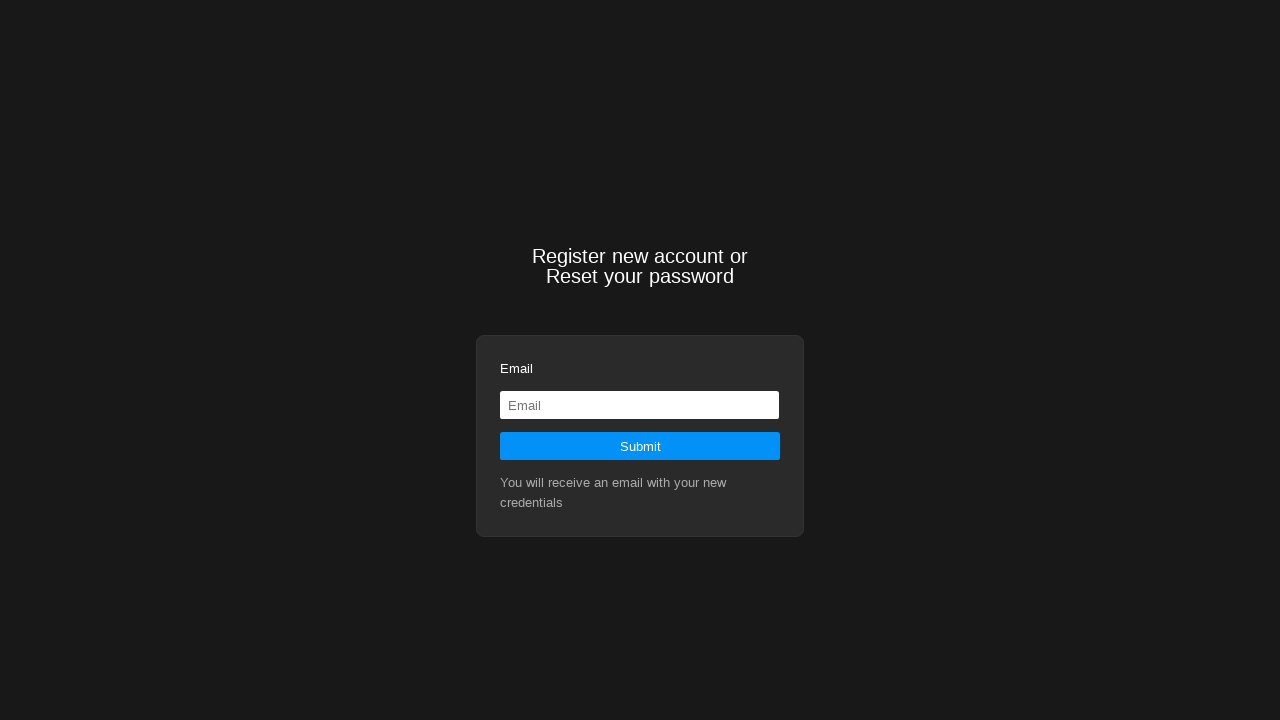

Waited for navigation to registration page
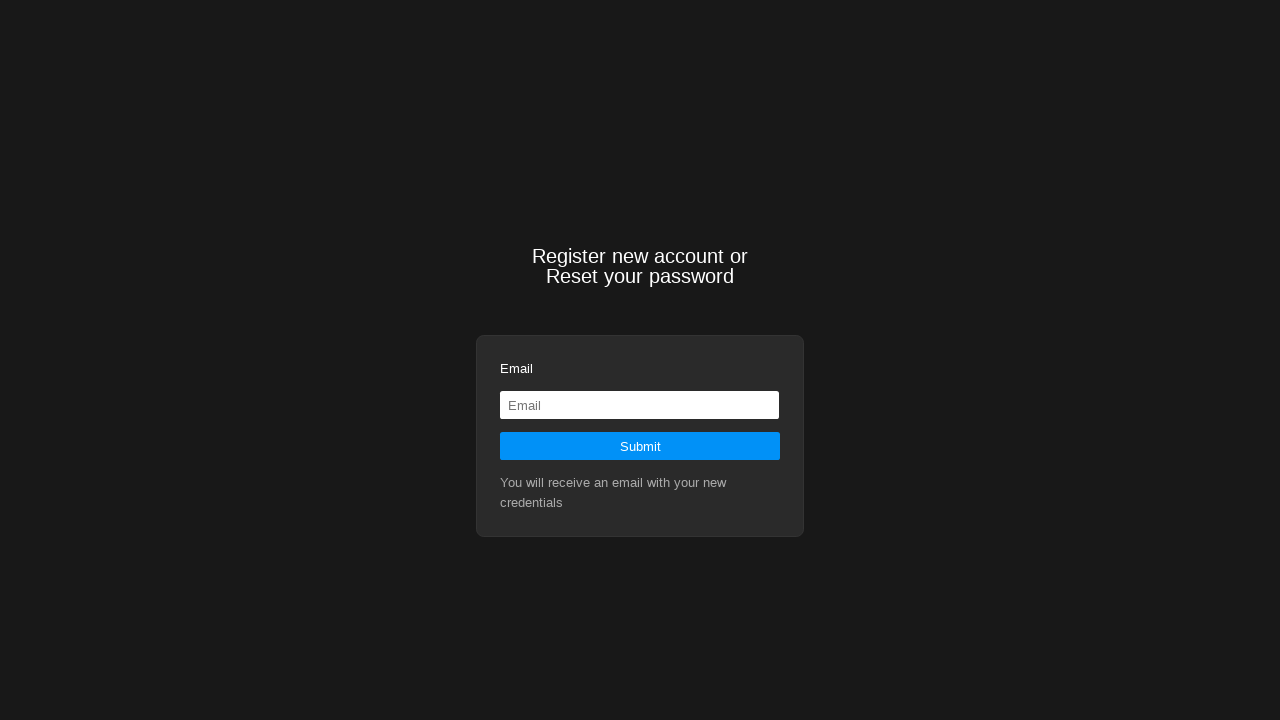

Verified URL is https://qa.koel.app/registration
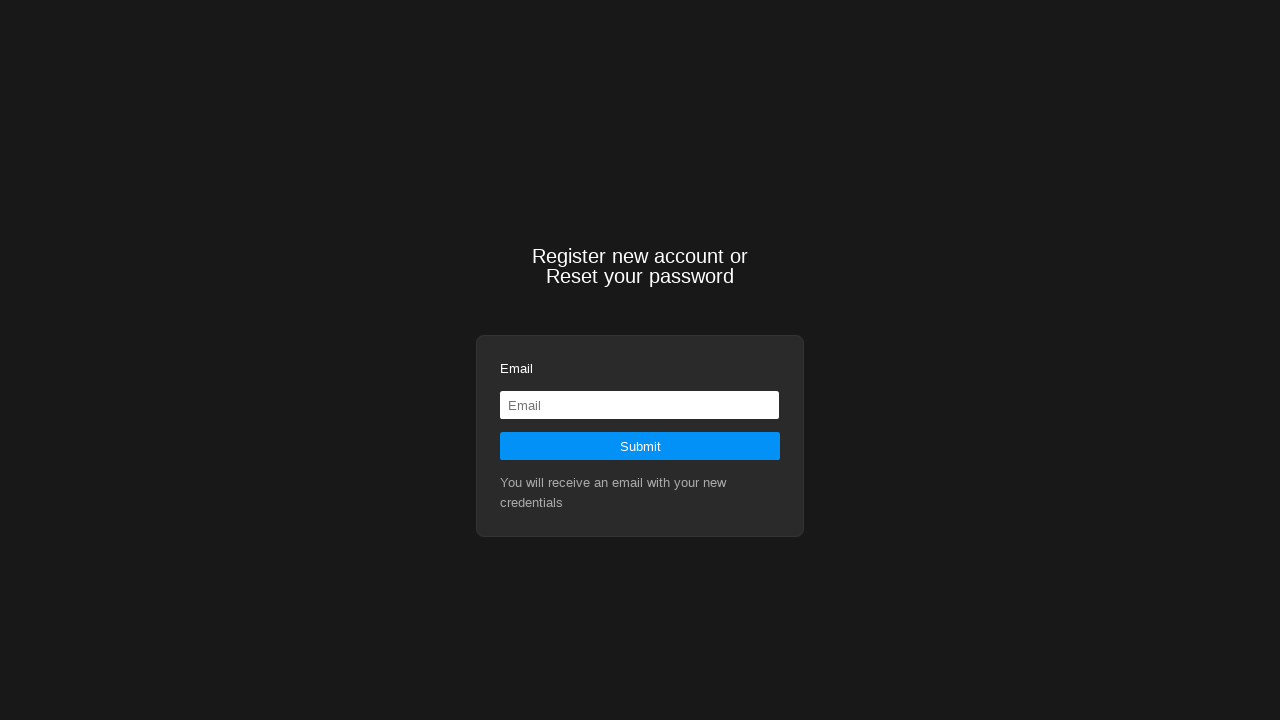

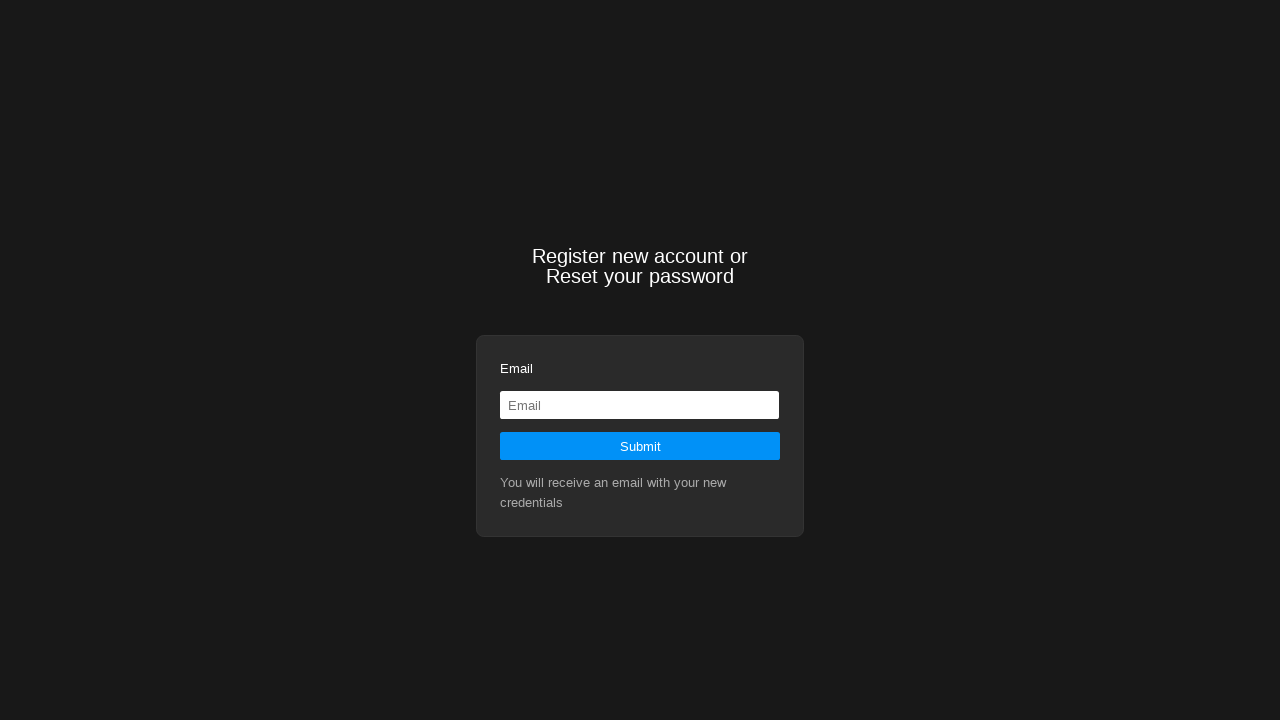